Tests tooltip functionality by switching to an iframe and interacting with an age input element to verify its tooltip attribute

Starting URL: https://jqueryui.com/tooltip/

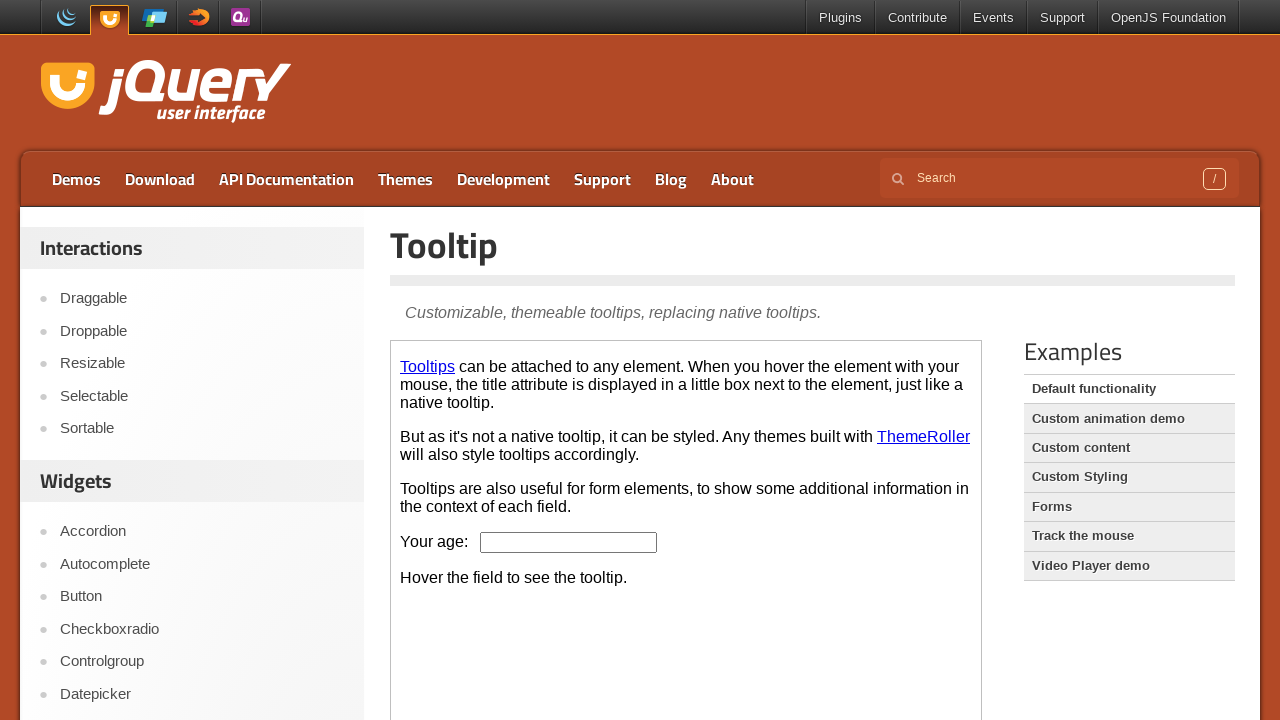

Located iframe containing tooltip demo
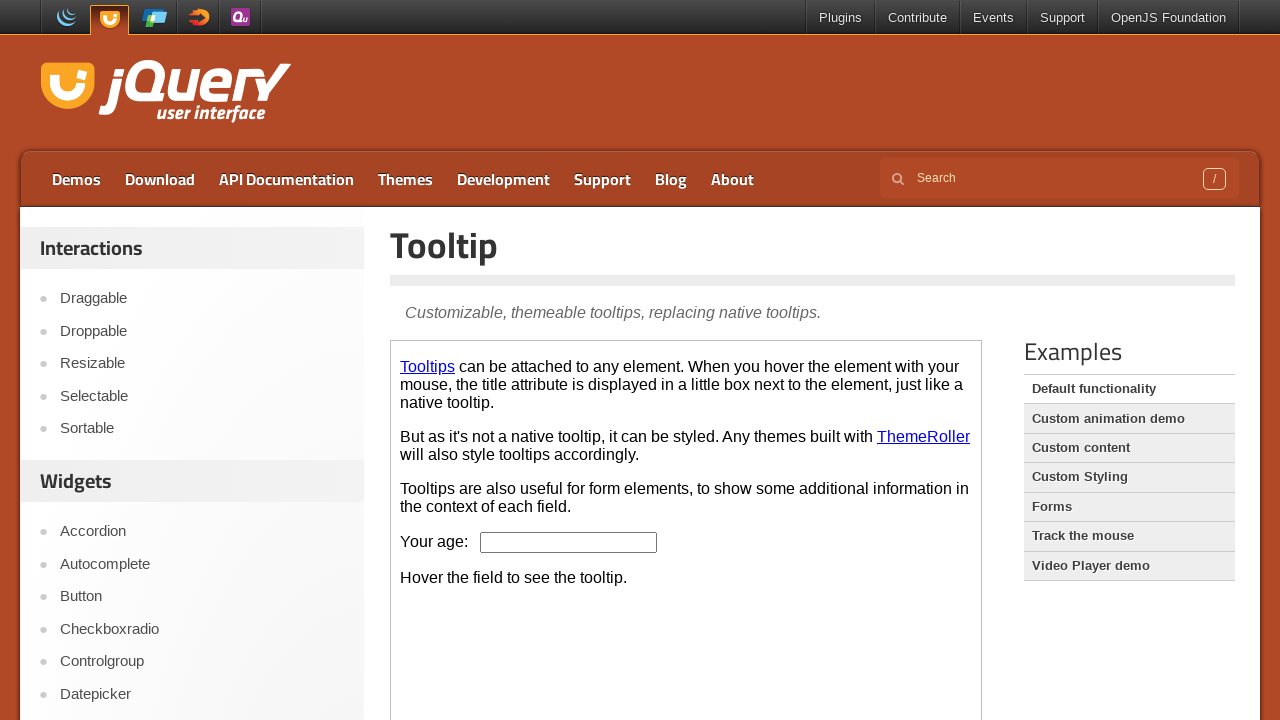

Located age input element in iframe
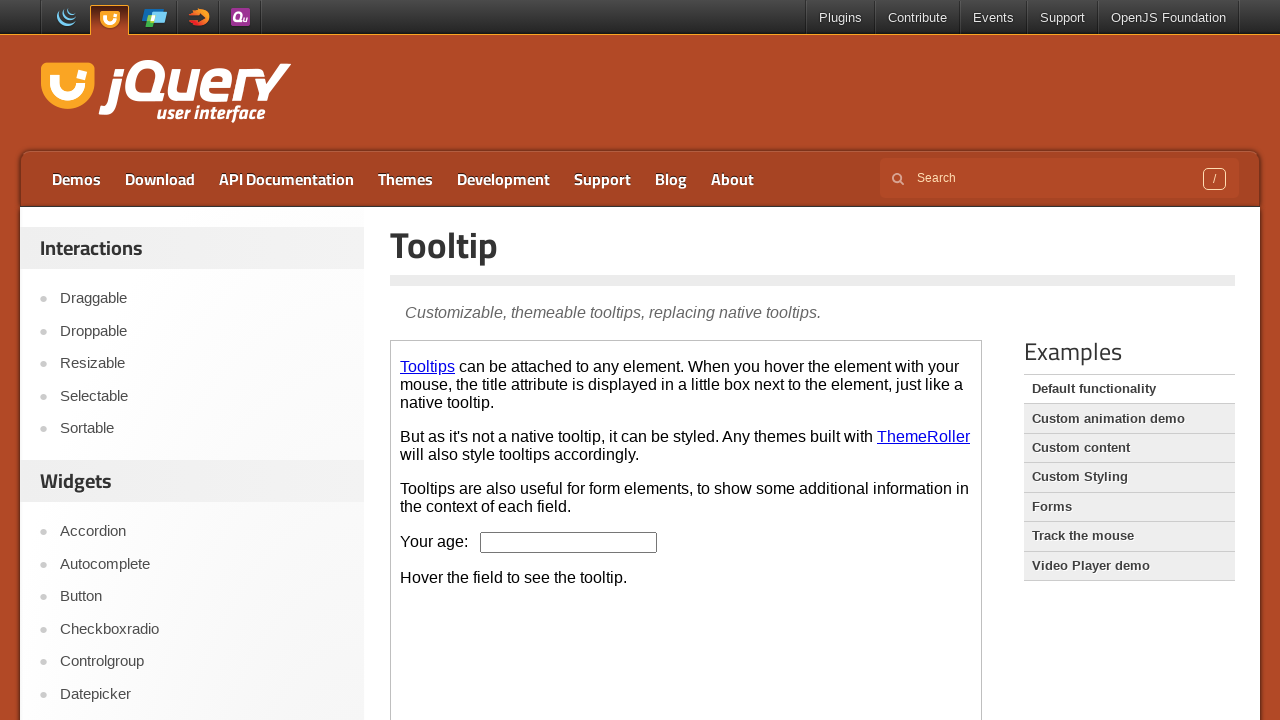

Age input element is visible
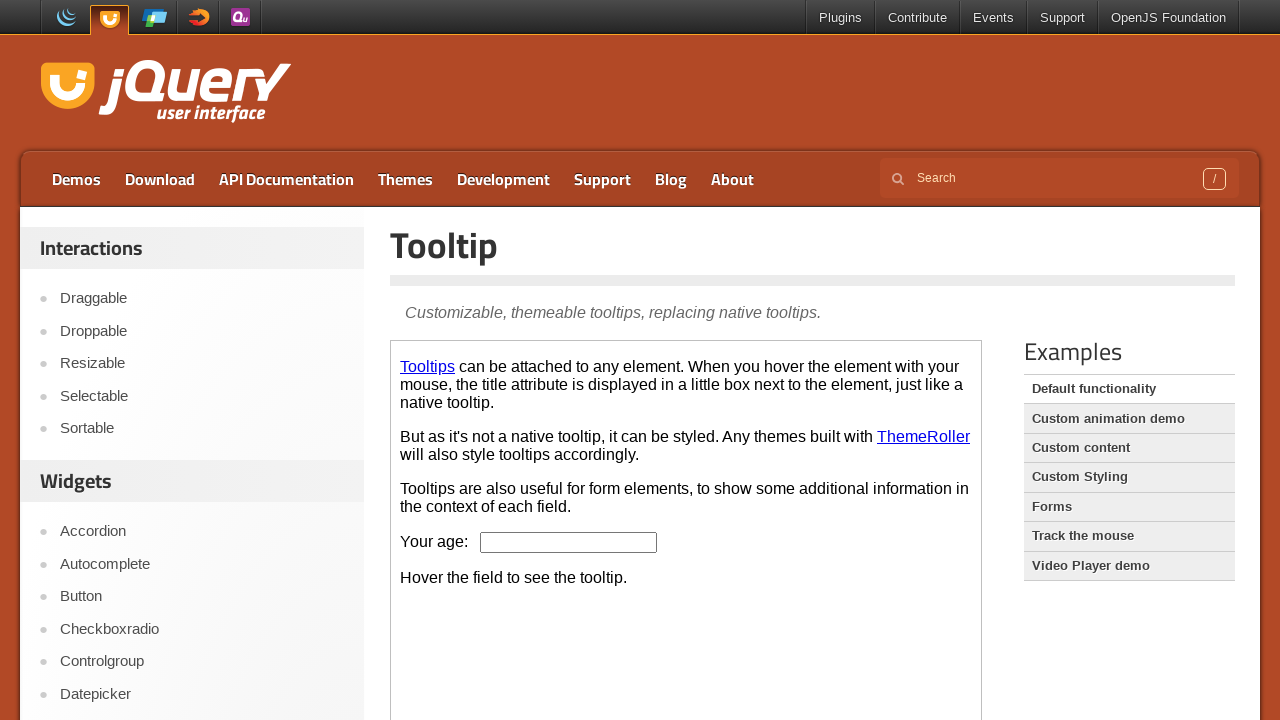

Hovered over age input element to trigger tooltip display at (569, 542) on iframe.demo-frame >> nth=0 >> internal:control=enter-frame >> #age
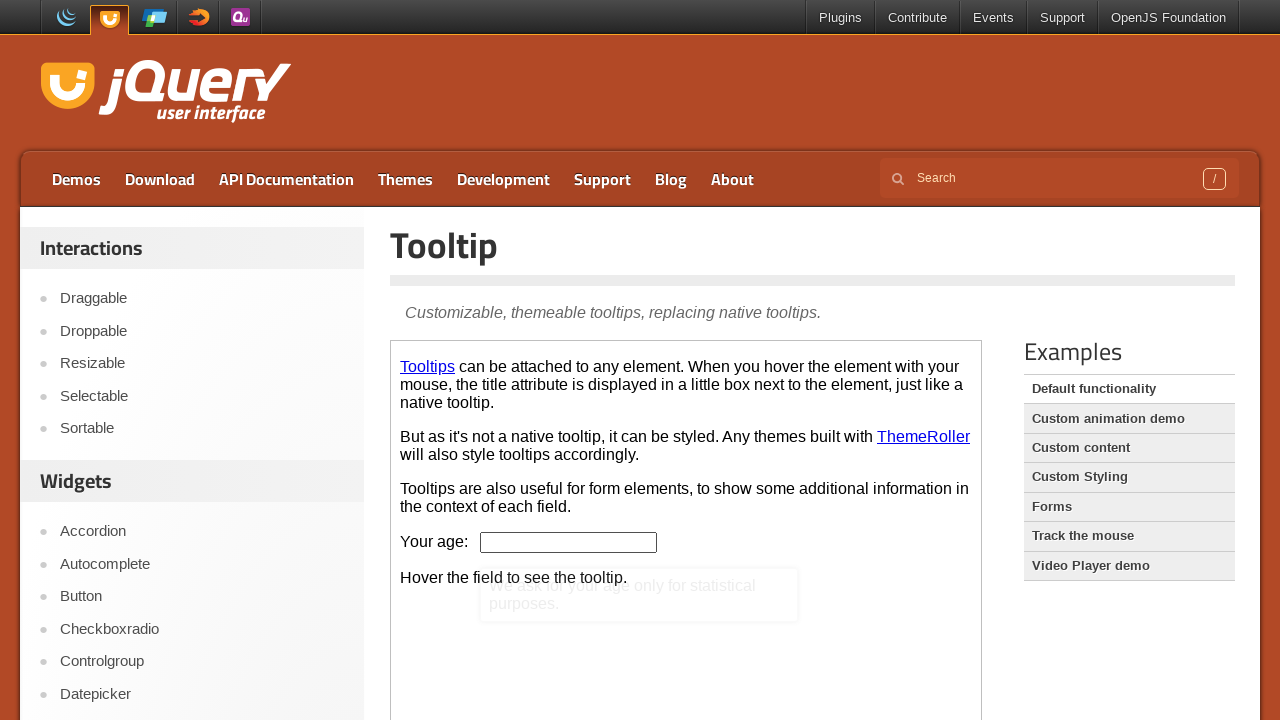

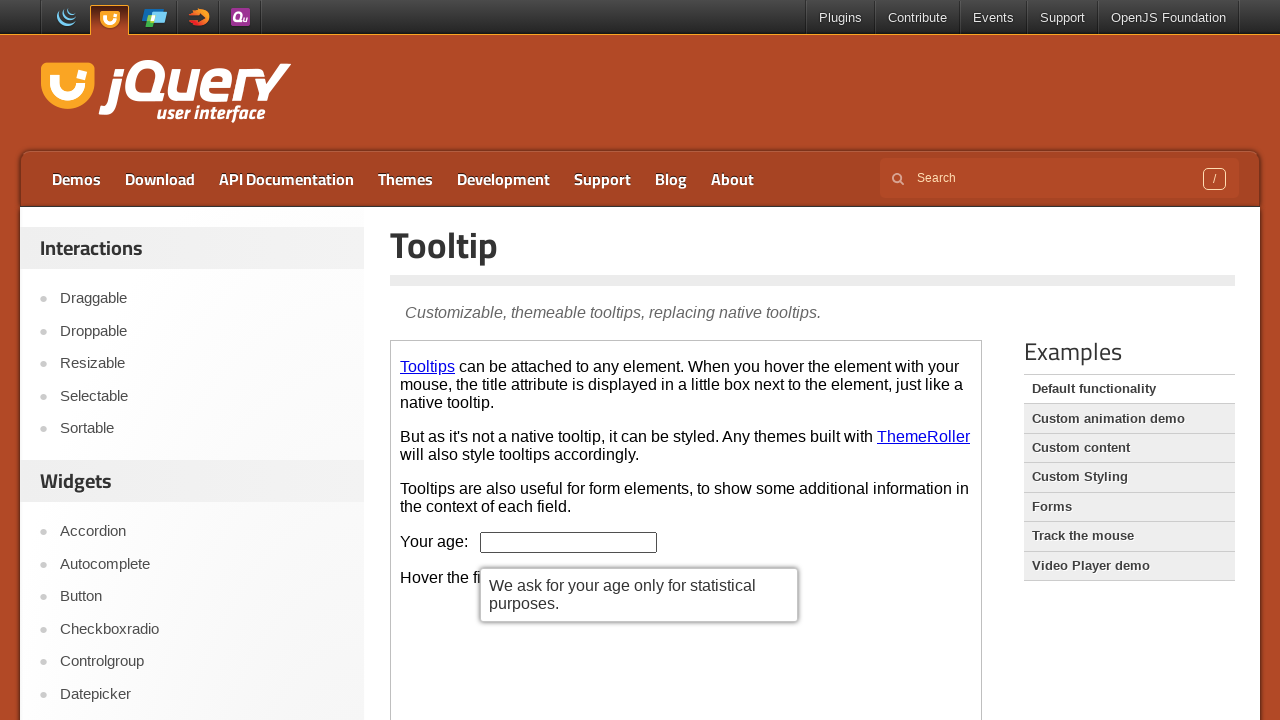